Tests dynamic content loading by clicking a button and waiting for specific text ("release") to appear in an element

Starting URL: https://training-support.net/webelements/dynamic-content

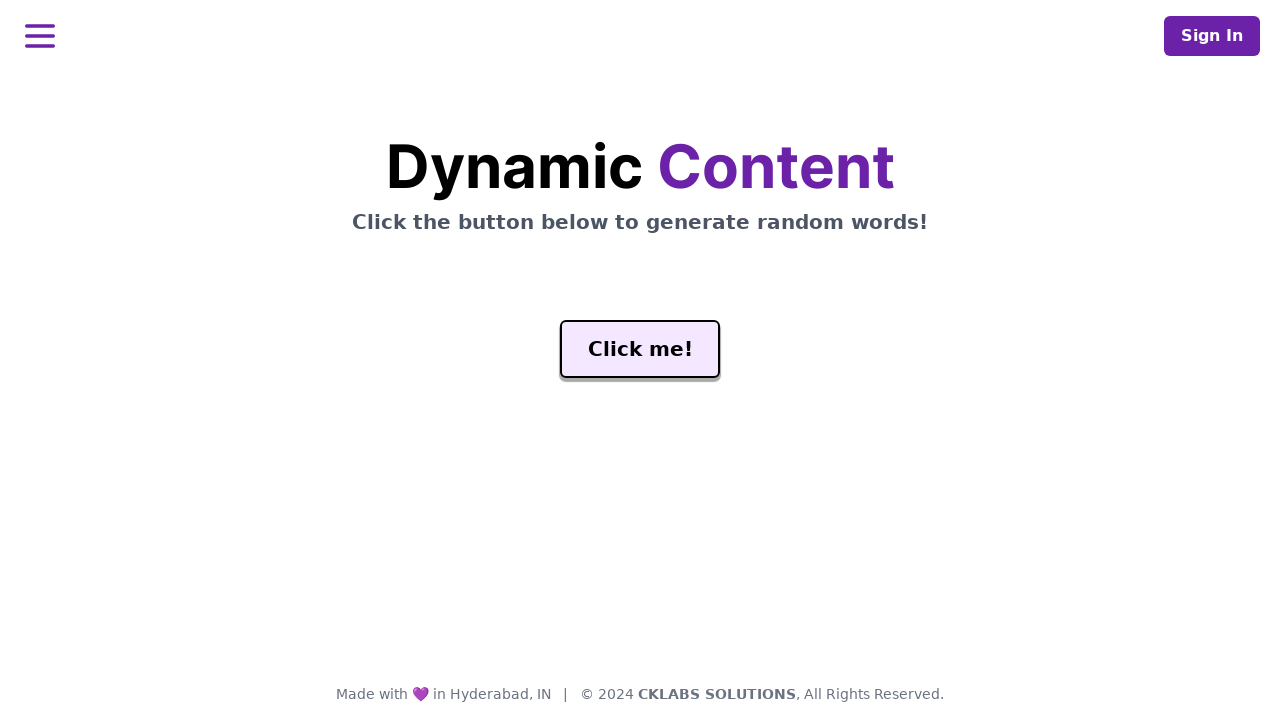

Clicked the 'Click me!' button to trigger dynamic content loading at (640, 349) on #genButton
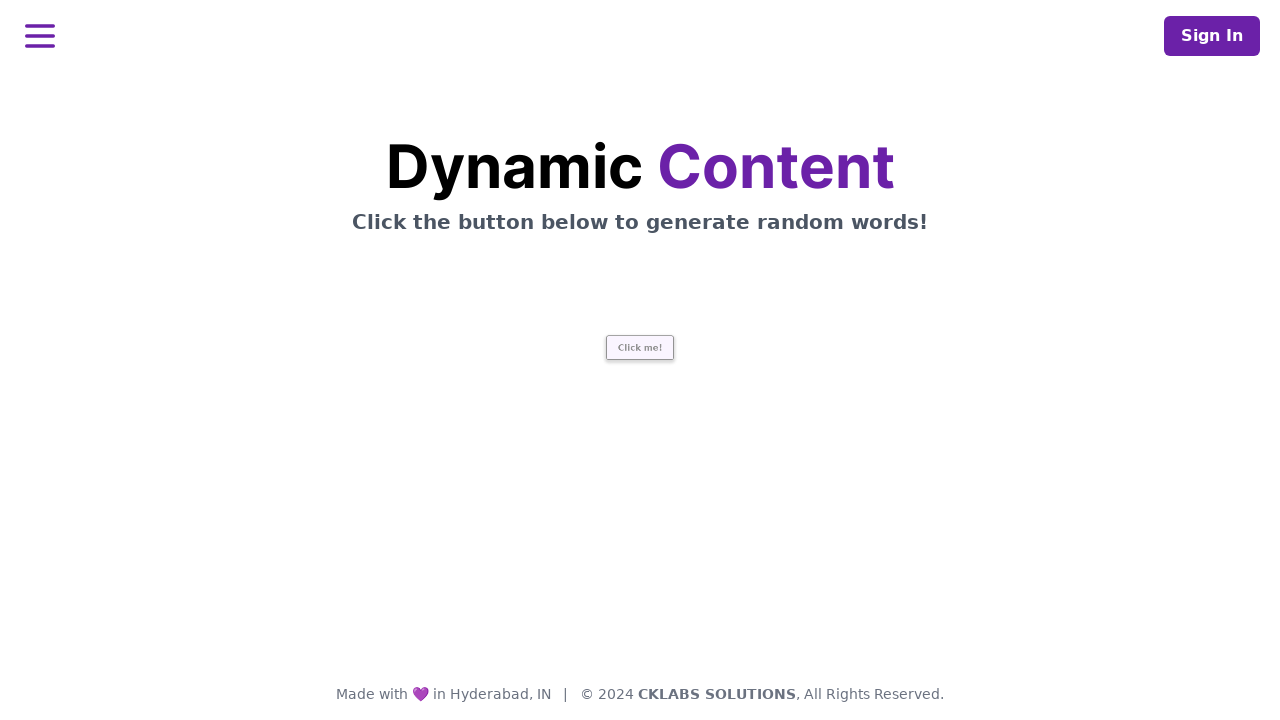

Waited for the word 'release' to appear in the word element
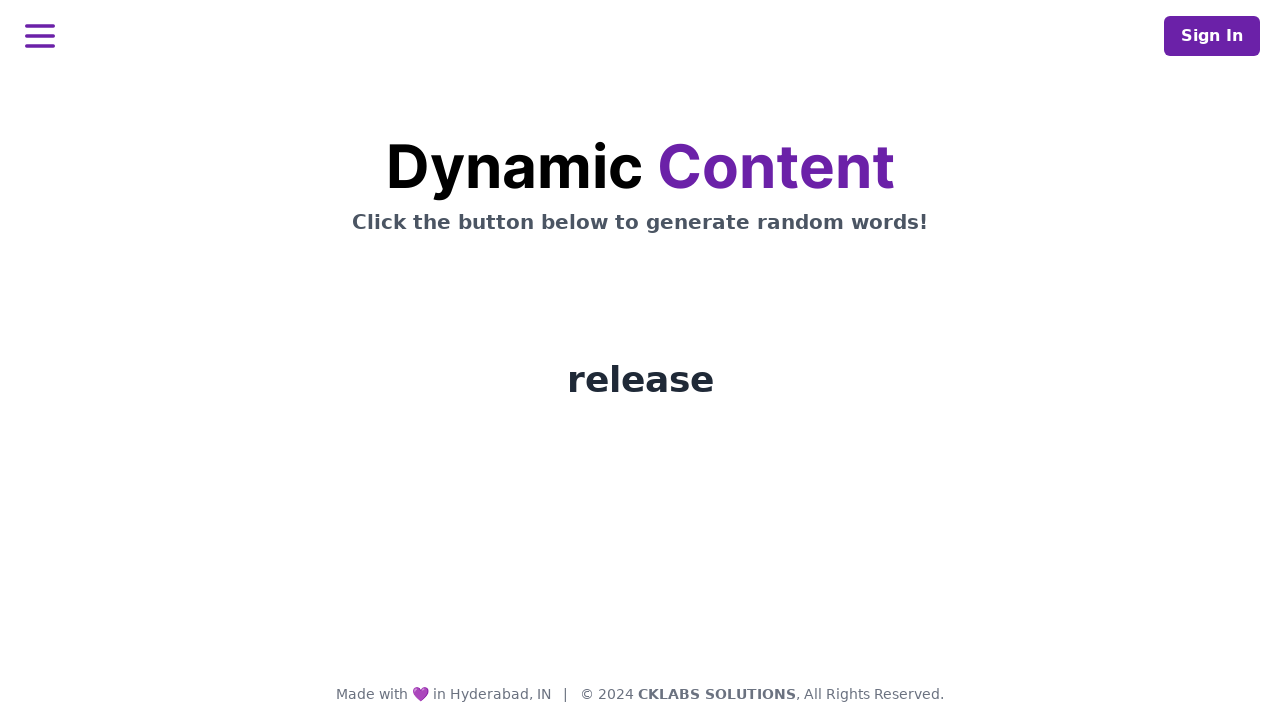

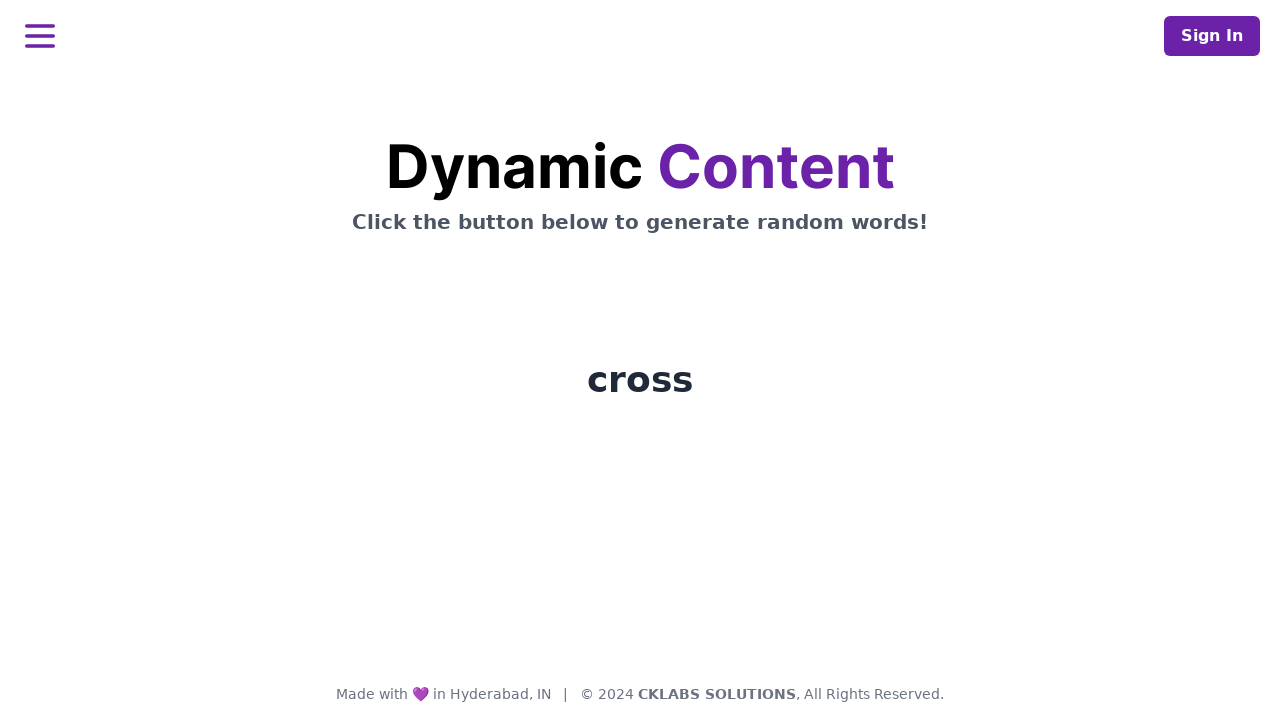